Tests dynamic content loading by clicking a start button and waiting for a "Hello World!" message to appear after the loading completes

Starting URL: http://the-internet.herokuapp.com/dynamic_loading/1

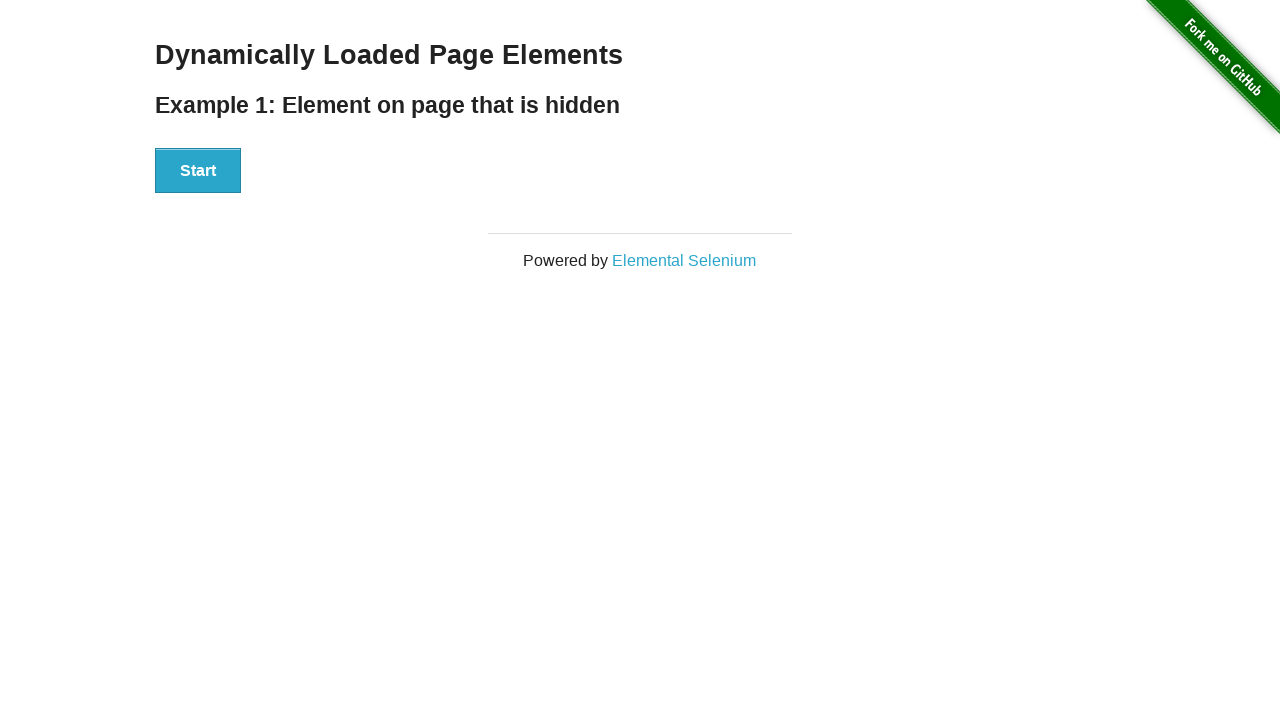

Clicked start button to trigger dynamic loading at (198, 171) on xpath=//*[@id='start']/button
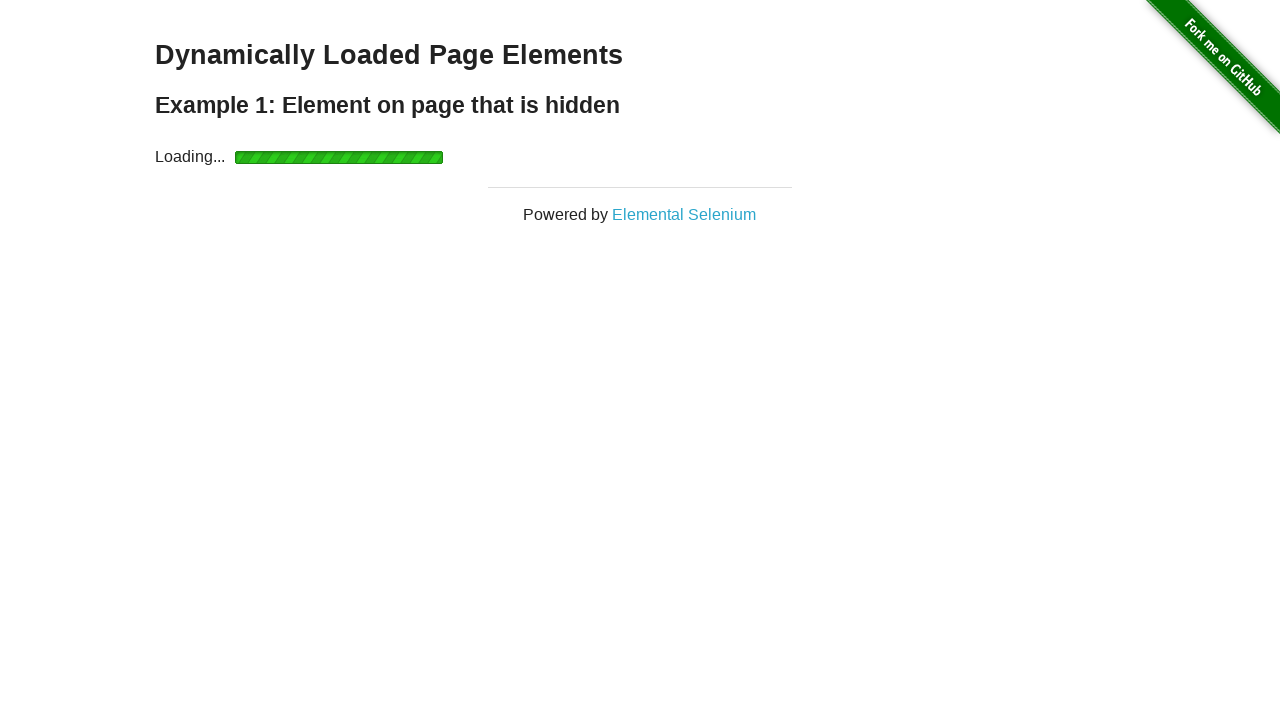

Waited for 'Hello World!' message to appear after loading completed
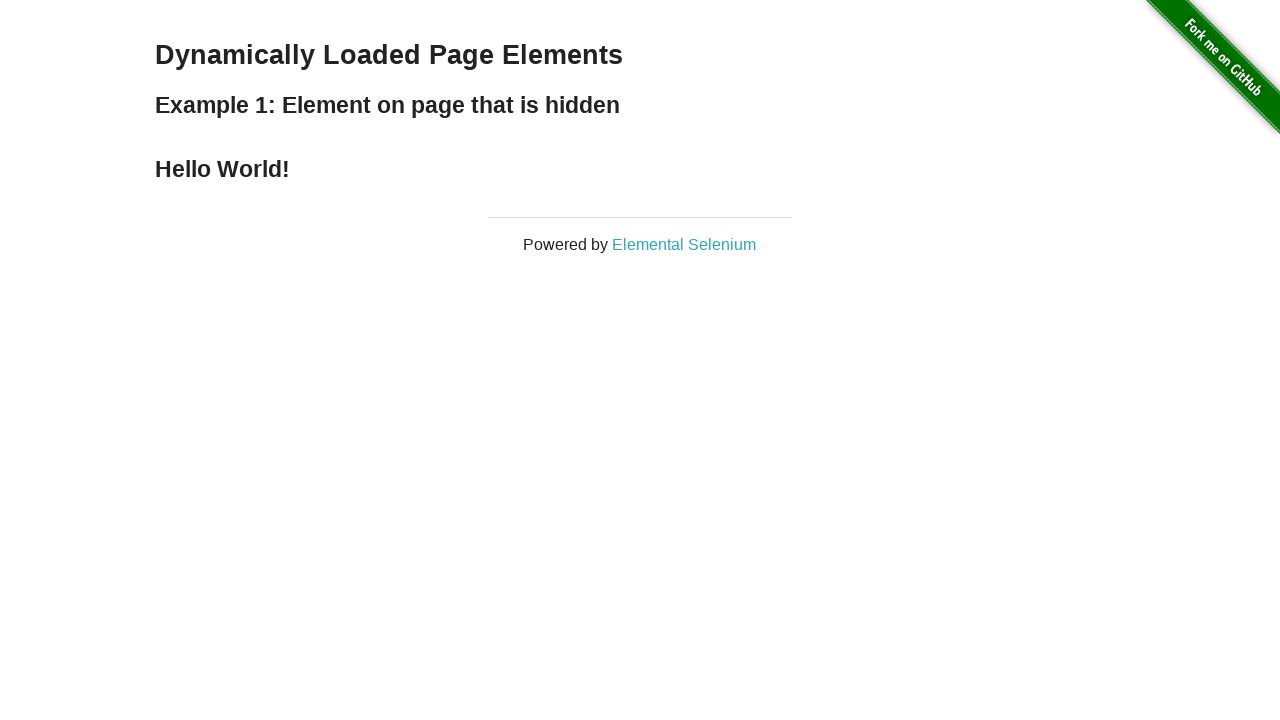

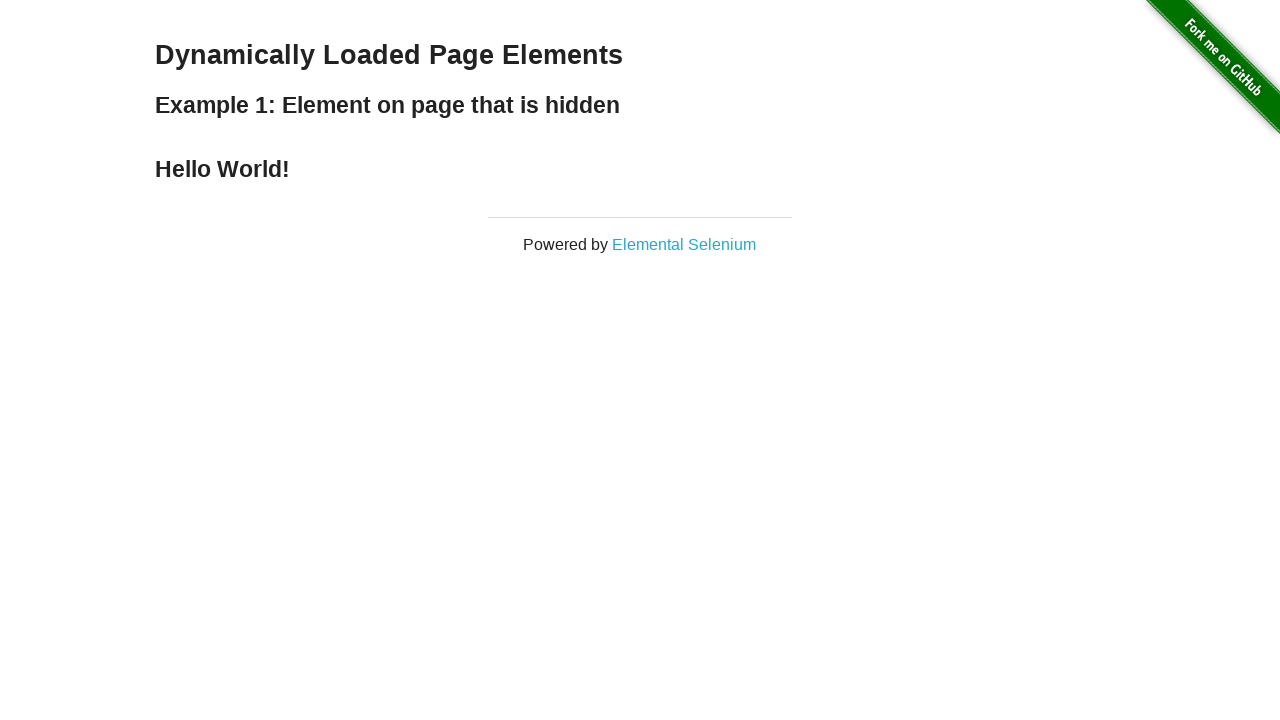